Tests radio button functionality by clicking on different radio buttons (hockey, football sports and yellow color) and verifying they become selected

Starting URL: https://practice.cydeo.com/radio_buttons

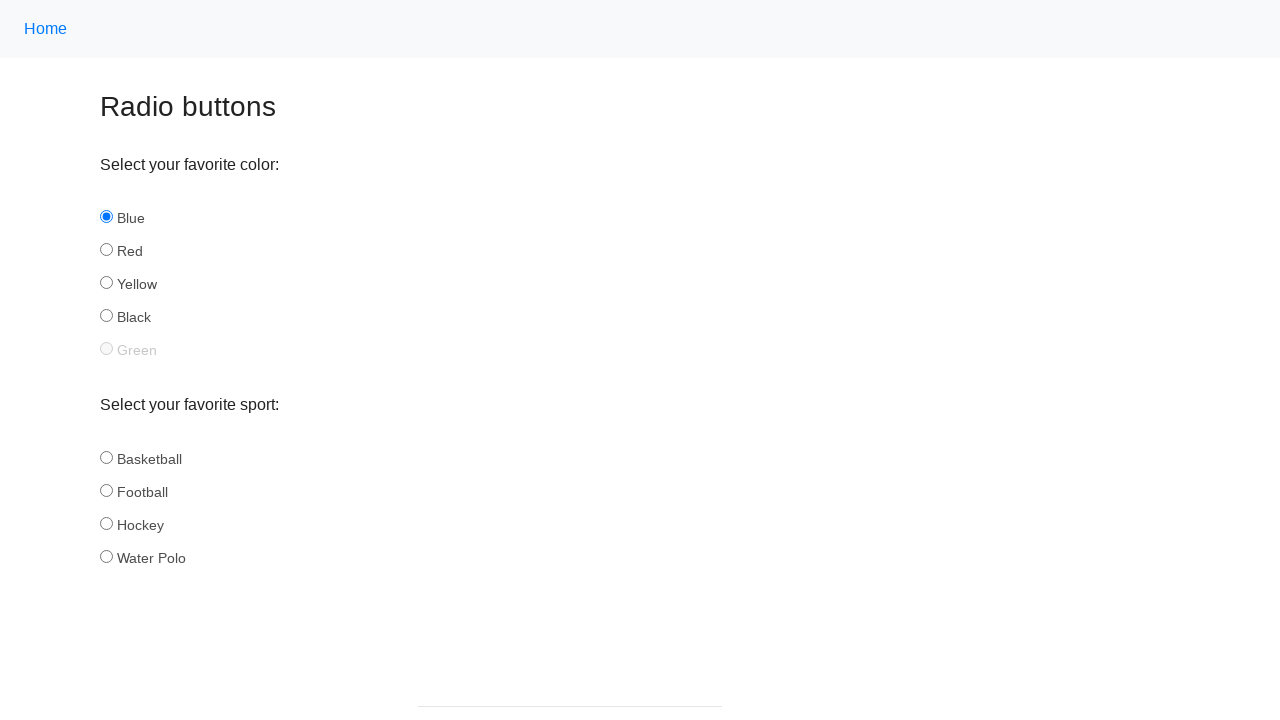

Clicked hockey radio button in sport group at (106, 523) on input[name='sport'][id='hockey']
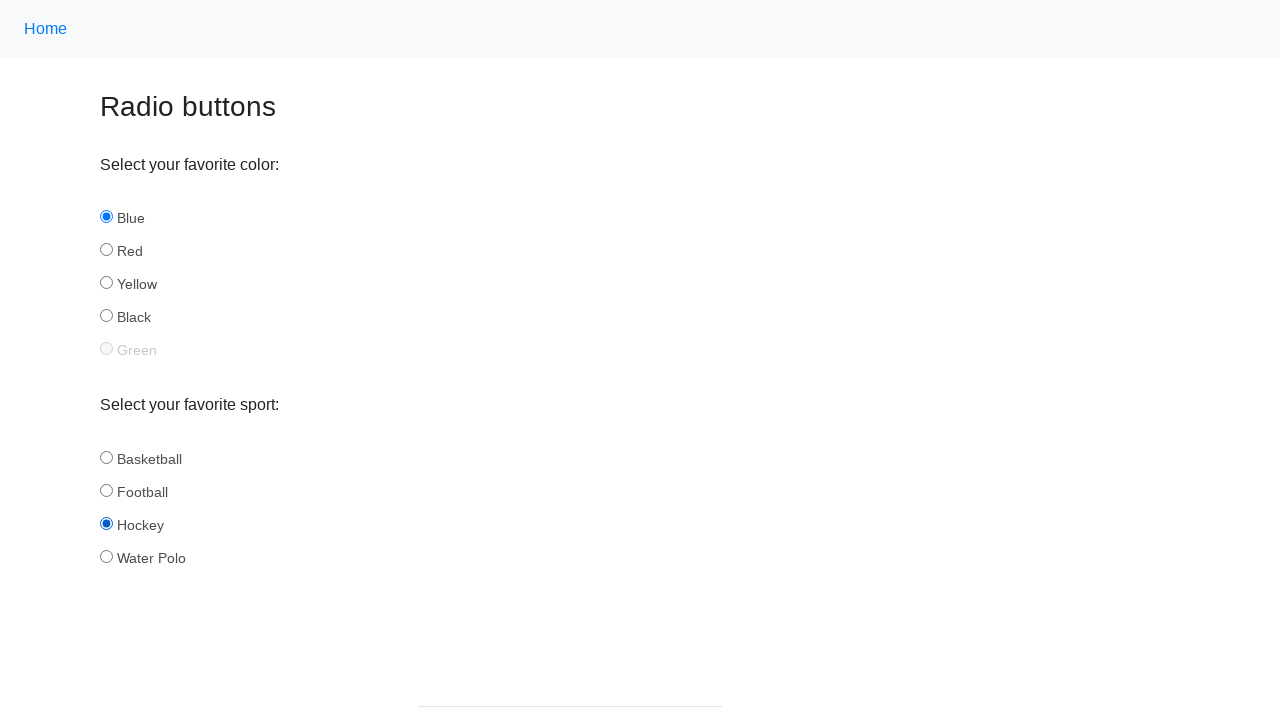

Verified hockey radio button is selected
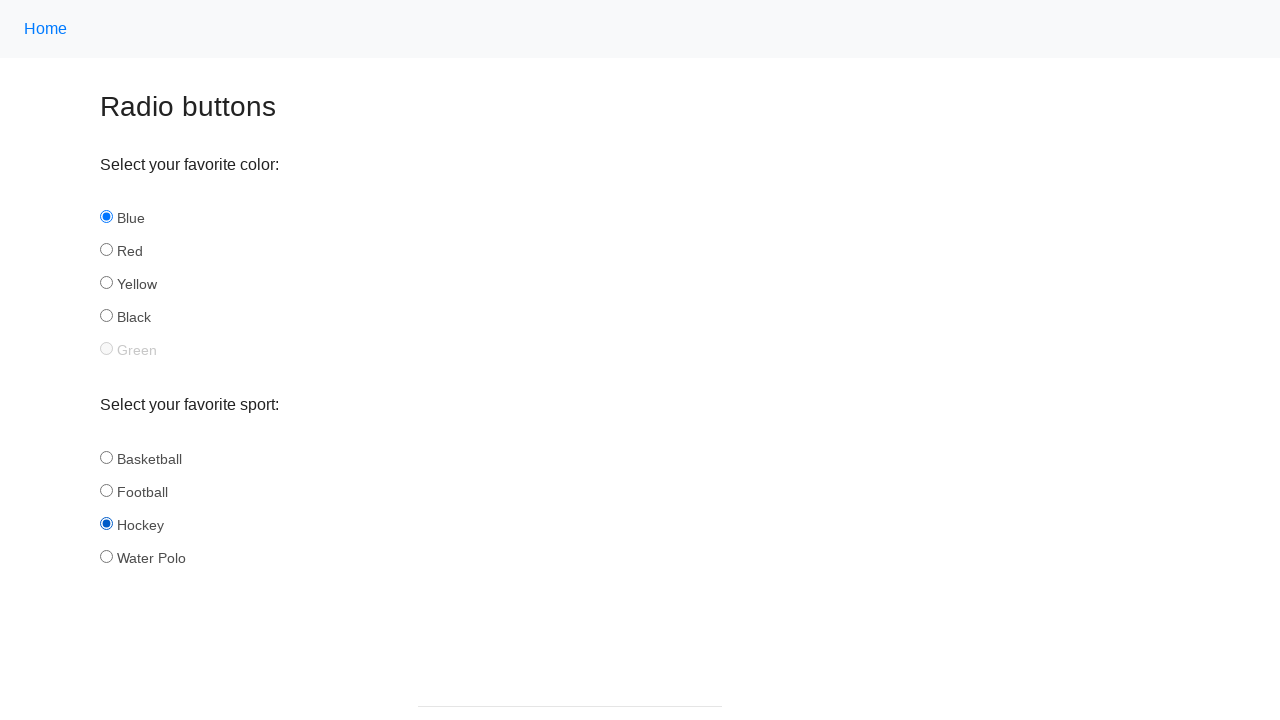

Clicked football radio button in sport group at (106, 490) on input[name='sport'][id='football']
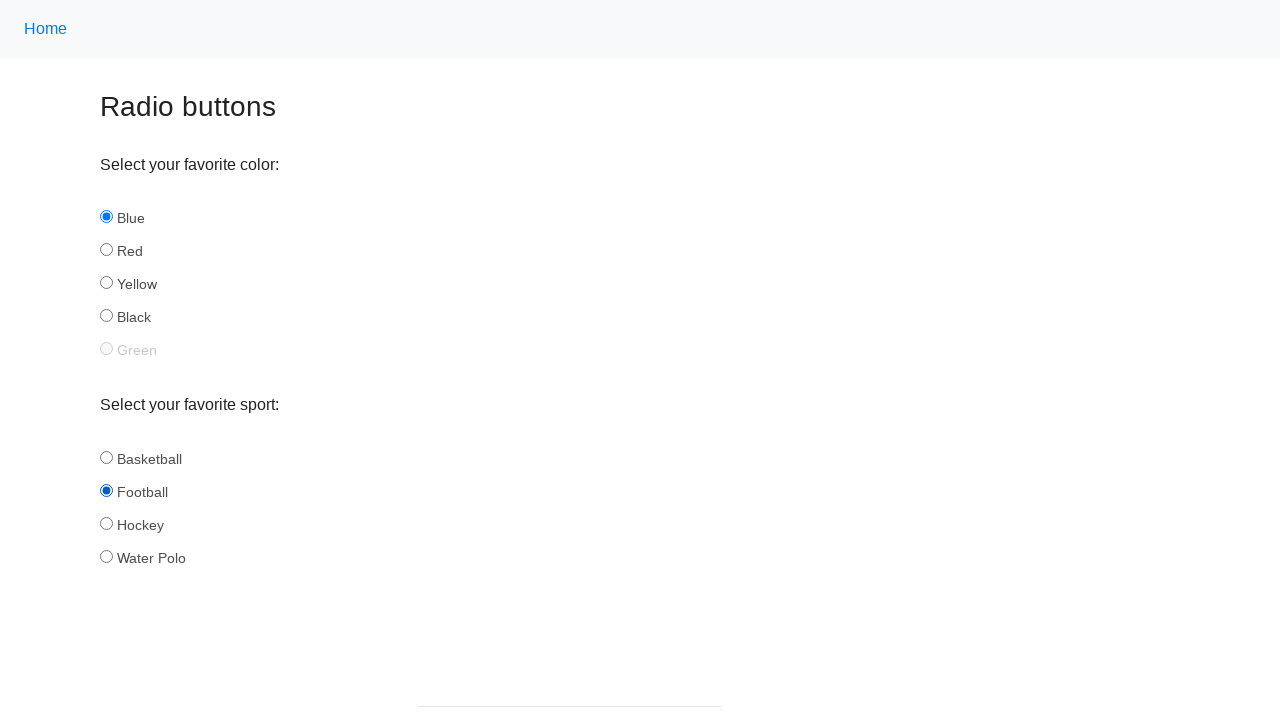

Verified football radio button is selected
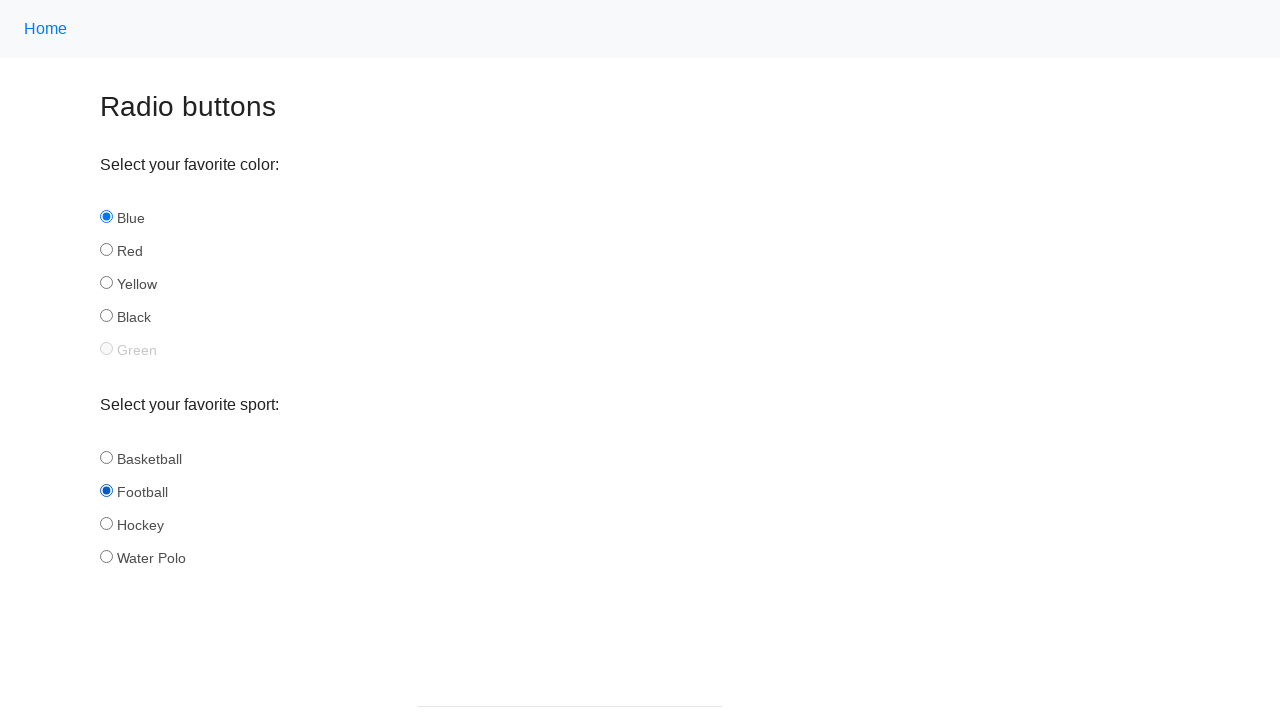

Clicked yellow radio button in color group at (106, 283) on input[name='color'][id='yellow']
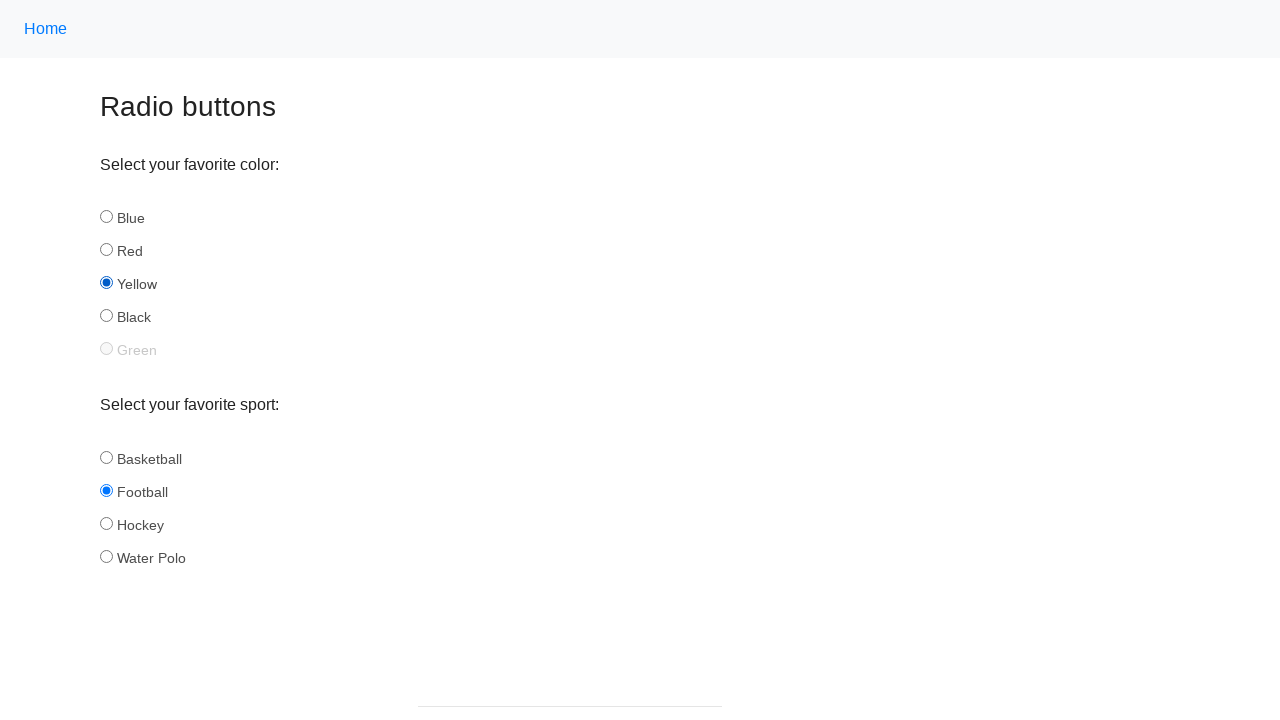

Verified yellow radio button is selected
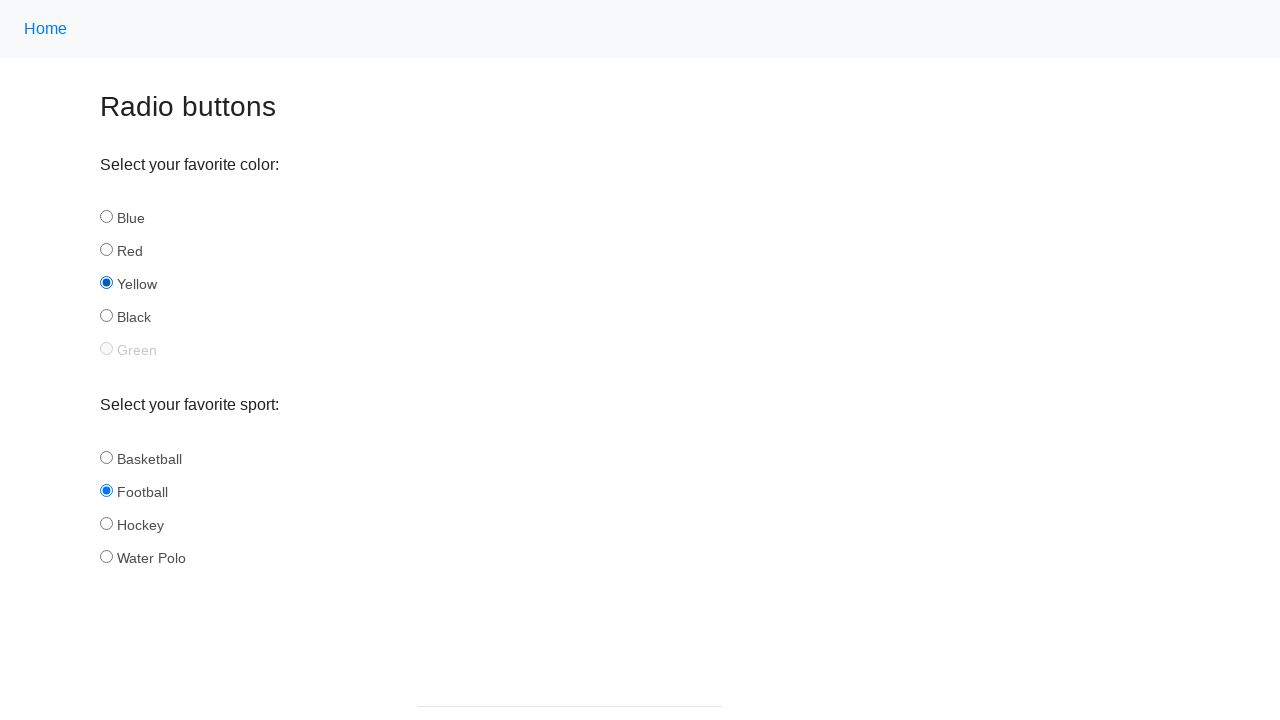

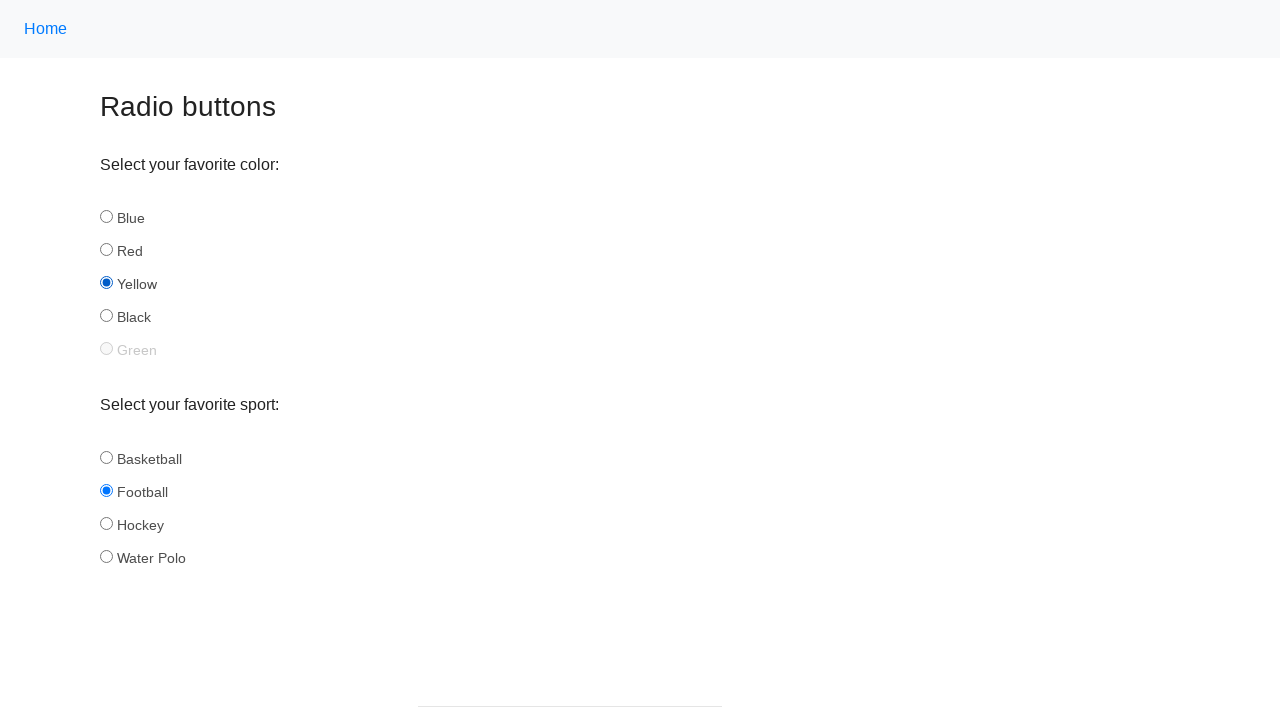